Navigates to Applitools demo page and resizes the browser window to test responsive behavior

Starting URL: https://demo.applitools.com/gridHackathonV1.html

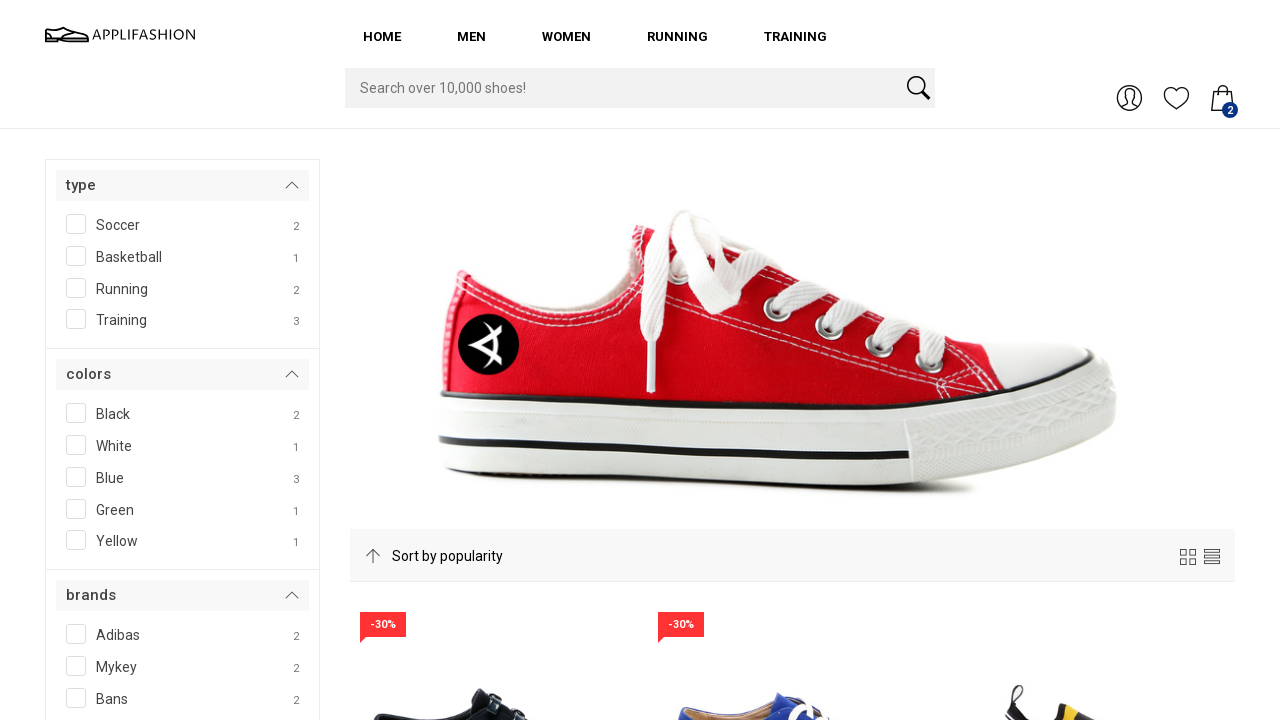

Retrieved current viewport size
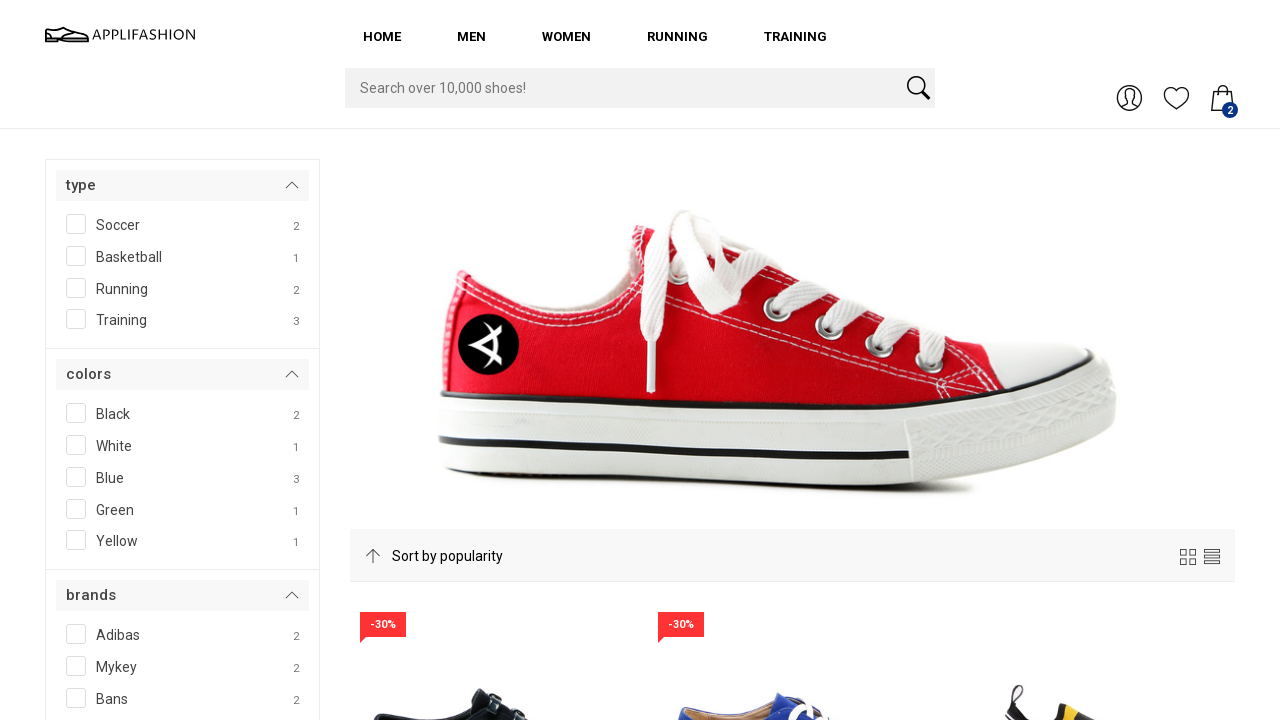

Resized browser window to 992x500 pixels
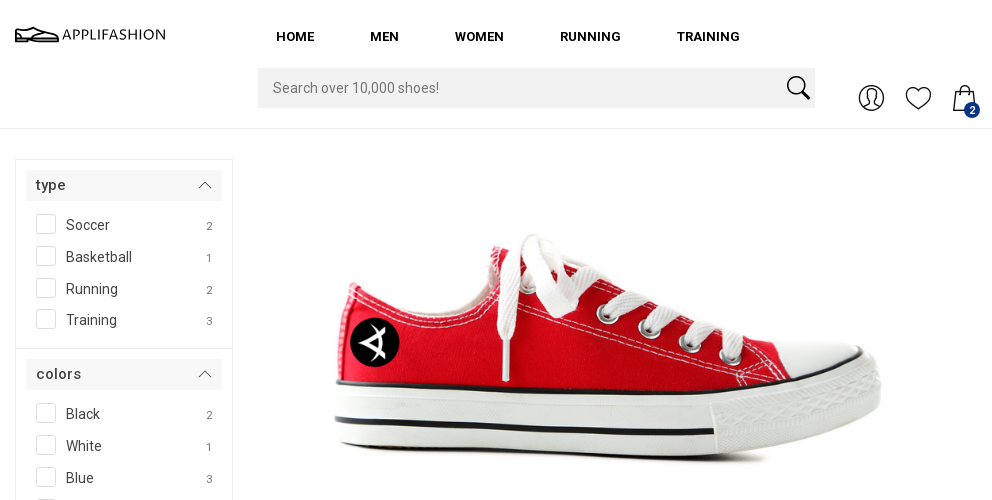

Verified new viewport size after resize
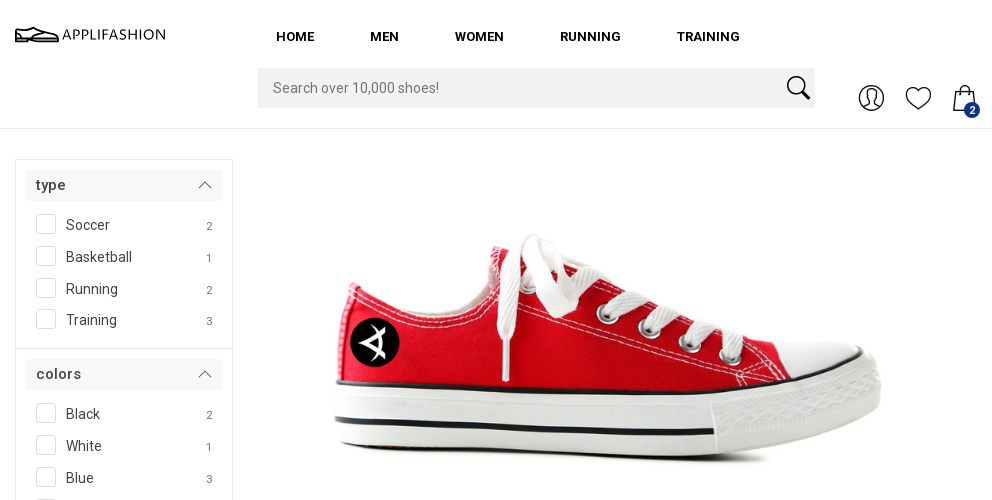

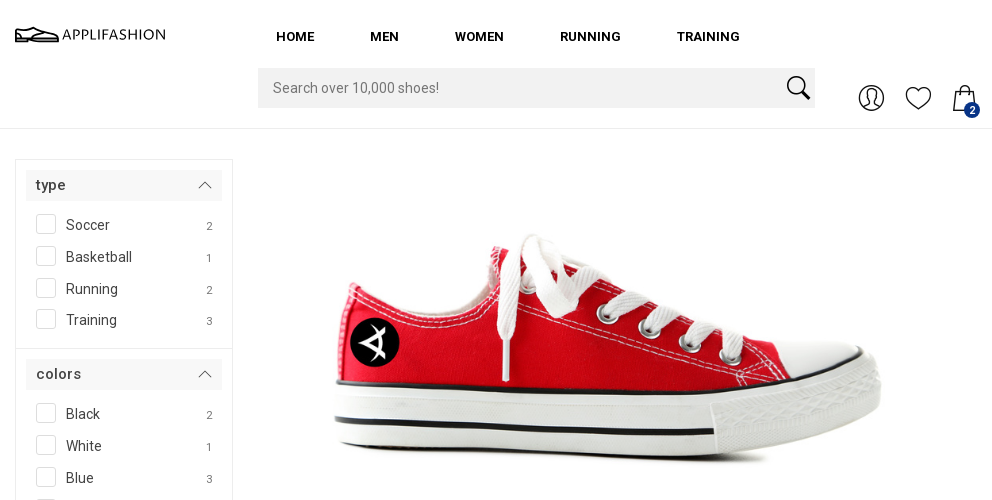